Simple navigation test that loads the Polish news portal wp.pl and waits for the page to load.

Starting URL: http://www.wp.pl

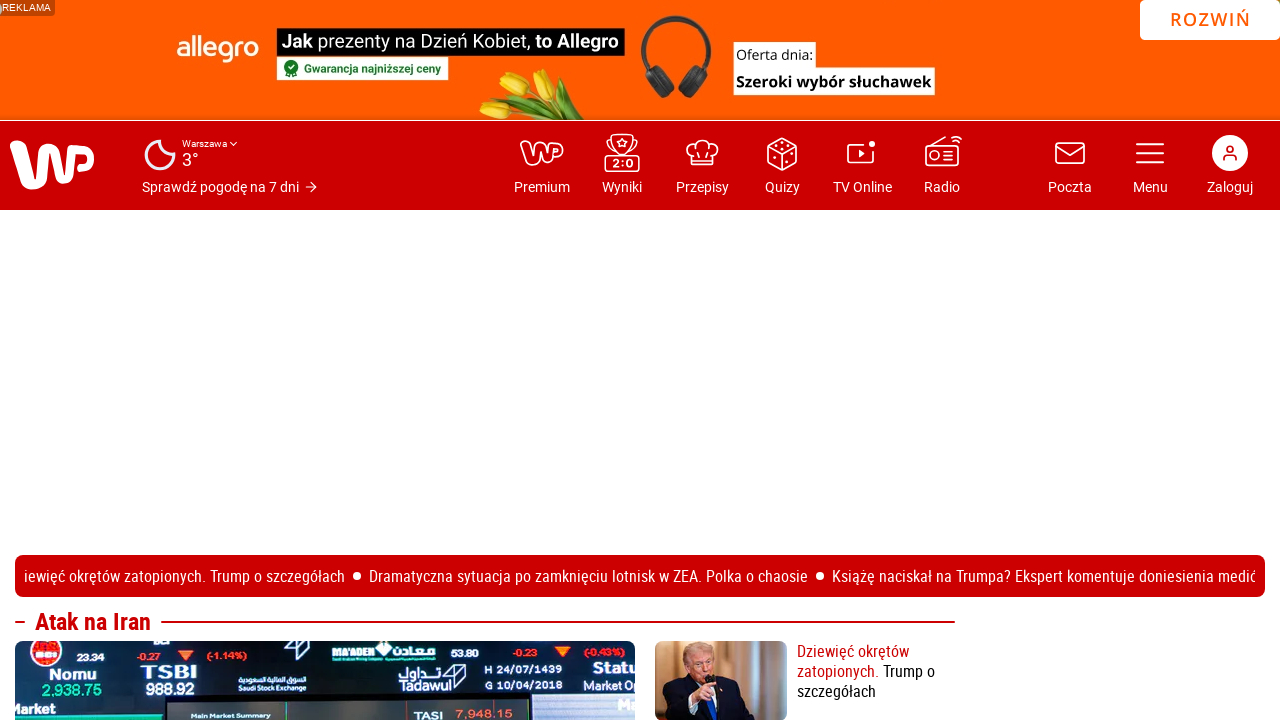

Polish news portal wp.pl page loaded (DOM content ready)
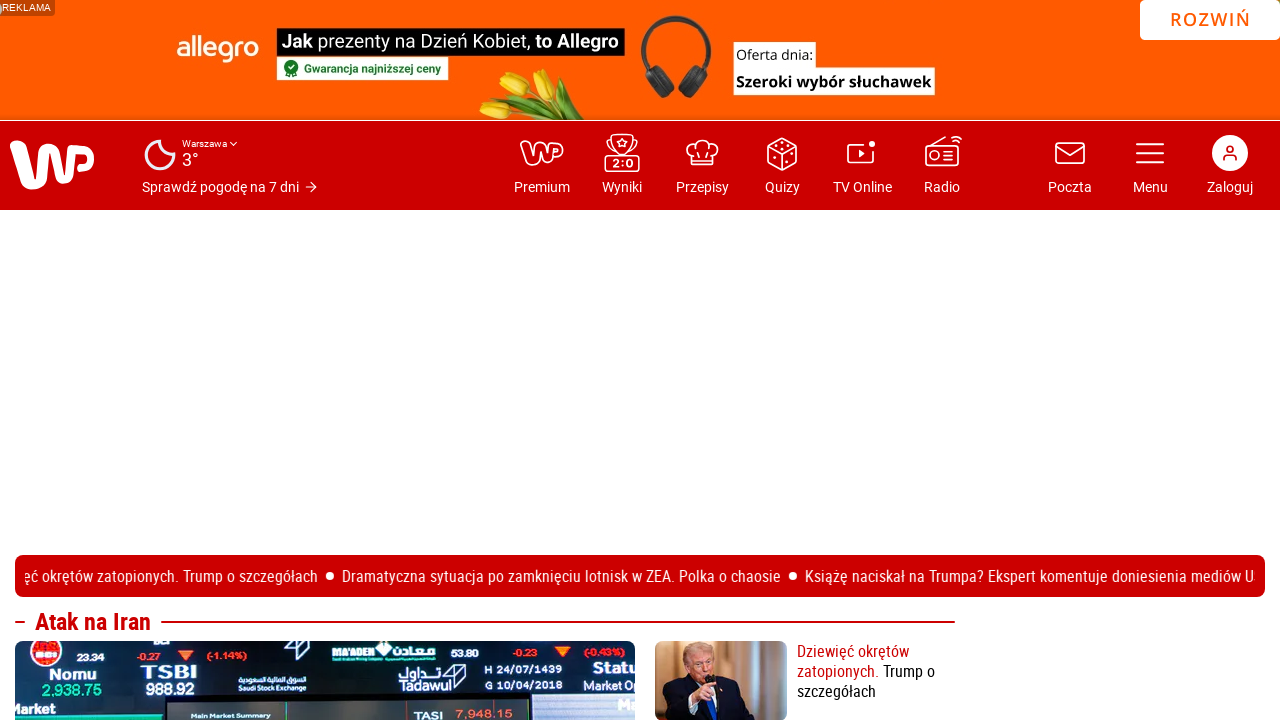

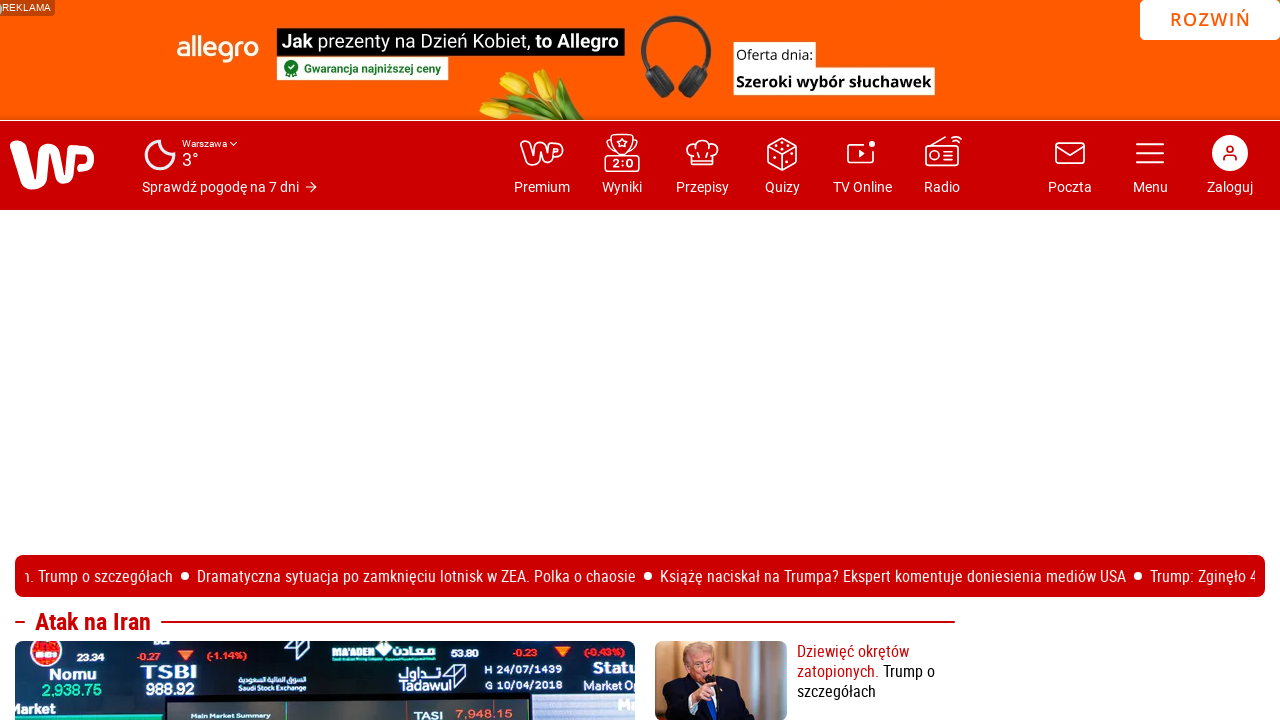